Tests the flight booking flow on BlazeDemo by selecting origin and destination cities, clicking to find flights, verifying the flights listing page, and selecting the first available flight option.

Starting URL: https://www.blazedemo.com

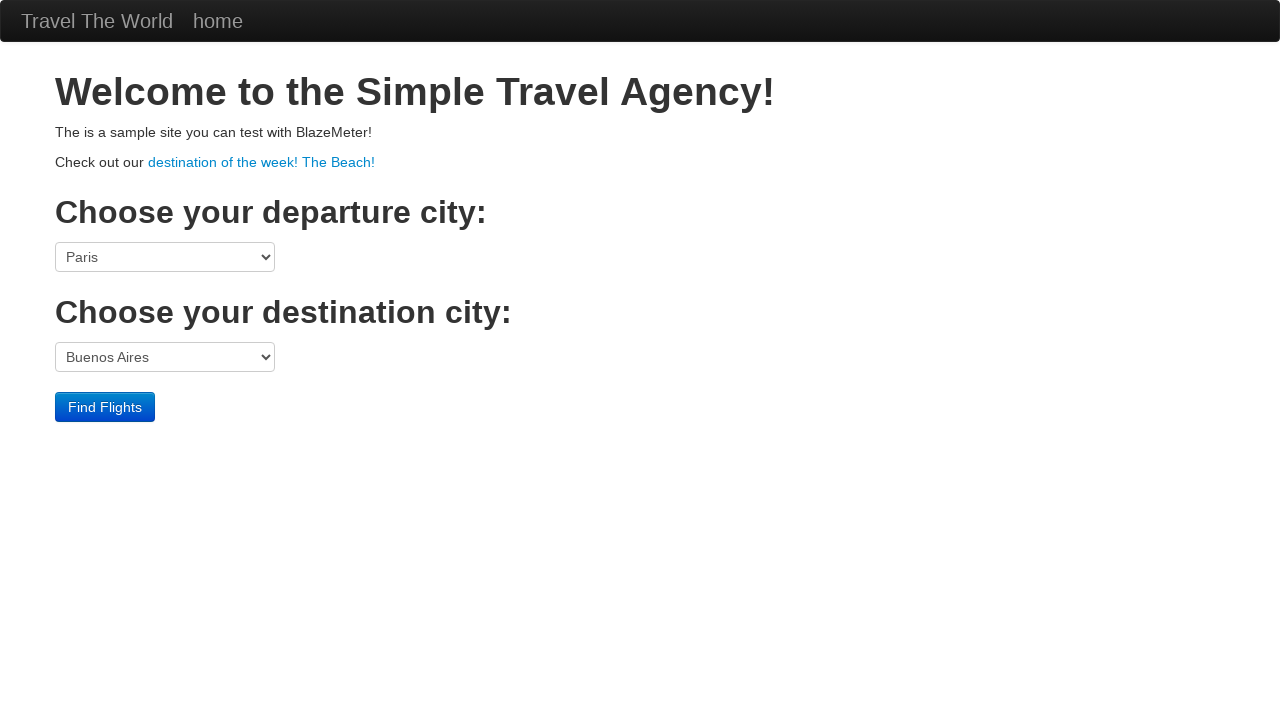

Clicked origin city dropdown at (165, 257) on select[name='fromPort']
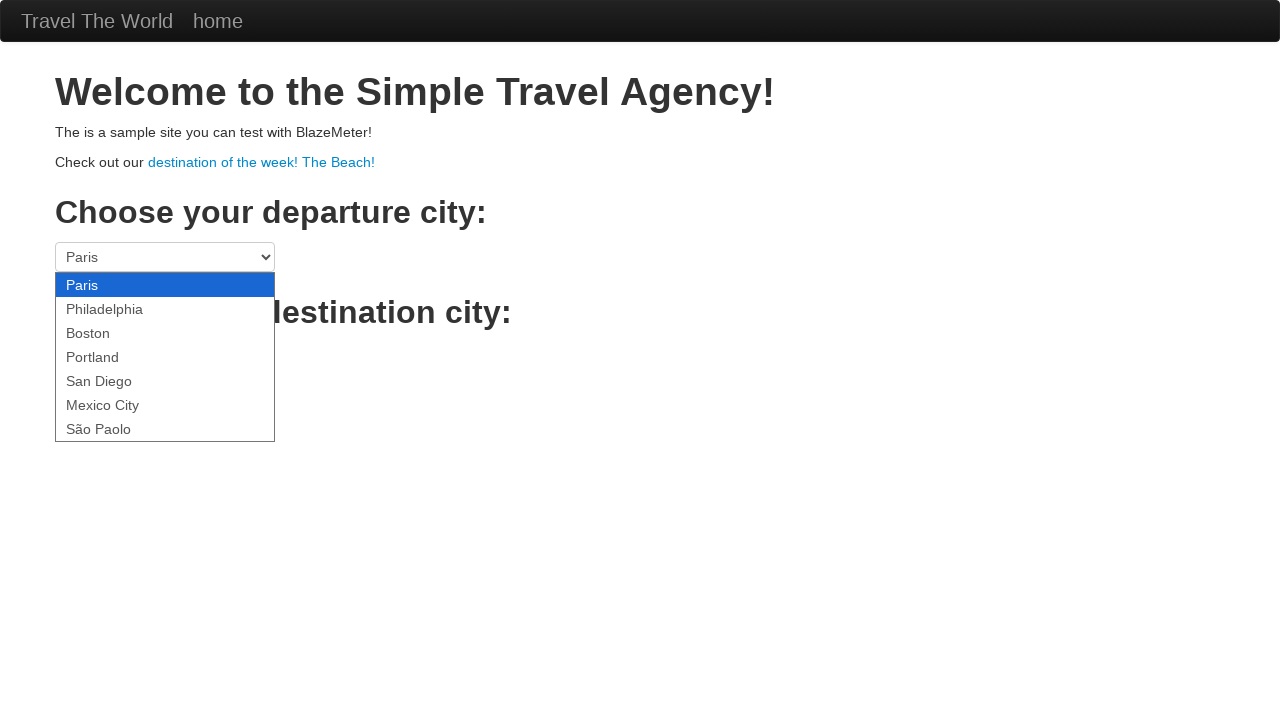

Selected São Paolo as origin city on select[name='fromPort']
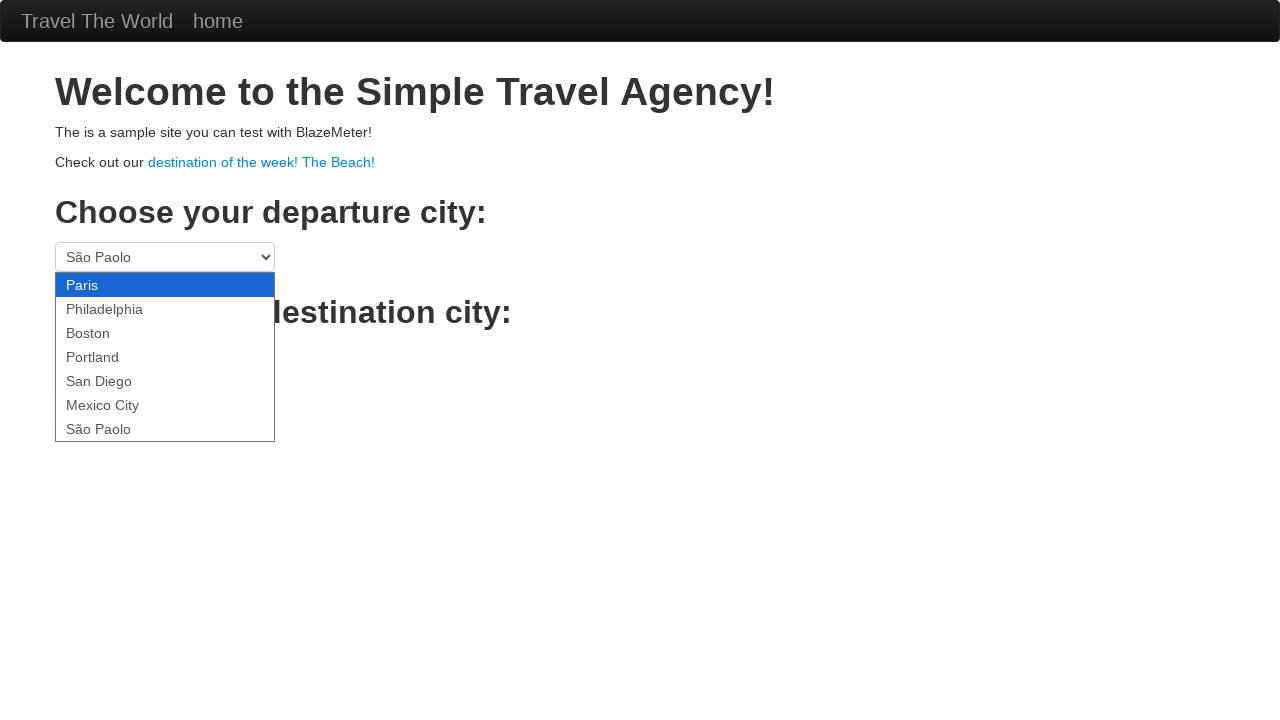

Clicked destination city dropdown at (165, 357) on select[name='toPort']
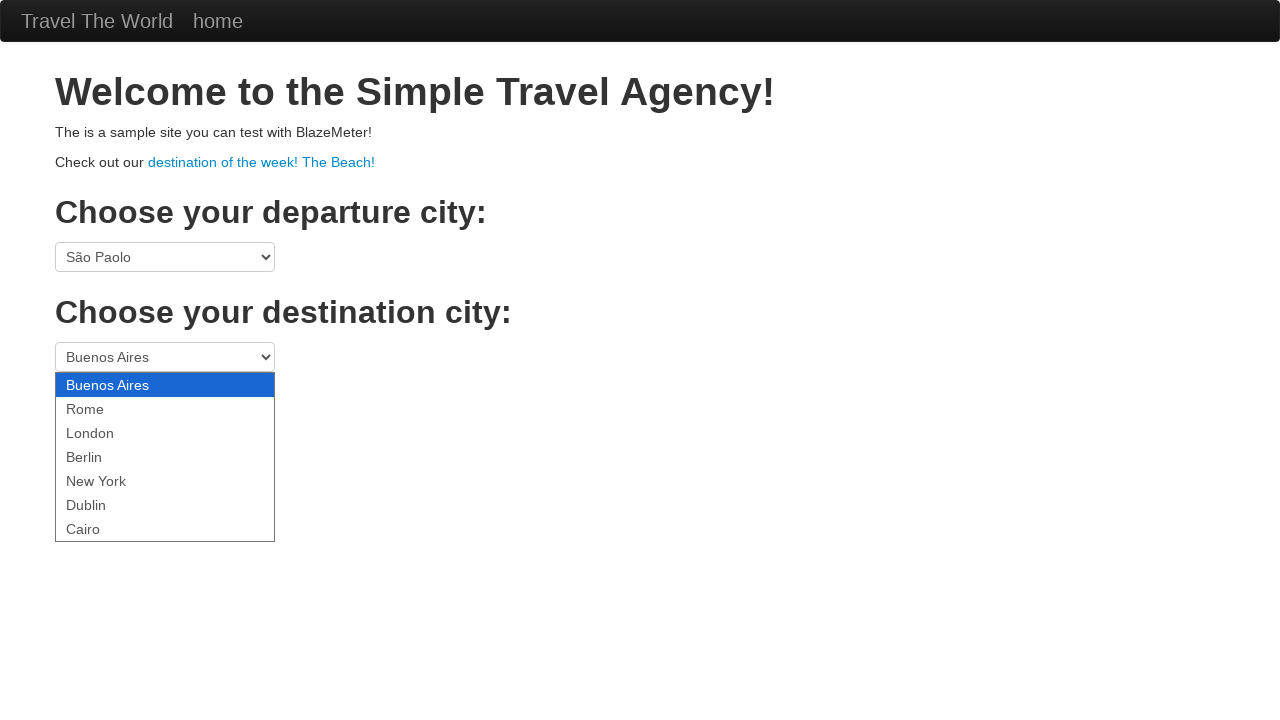

Selected New York as destination city on select[name='toPort']
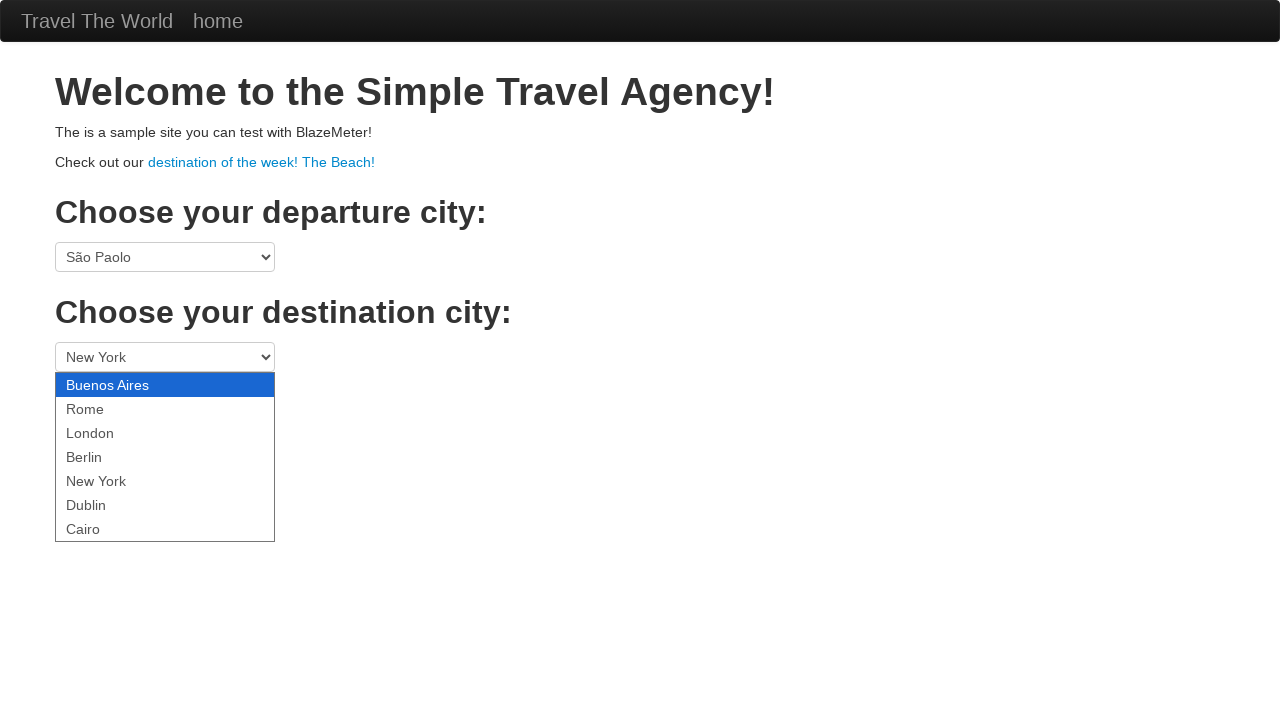

Clicked Find Flights button at (105, 407) on input.btn.btn-primary
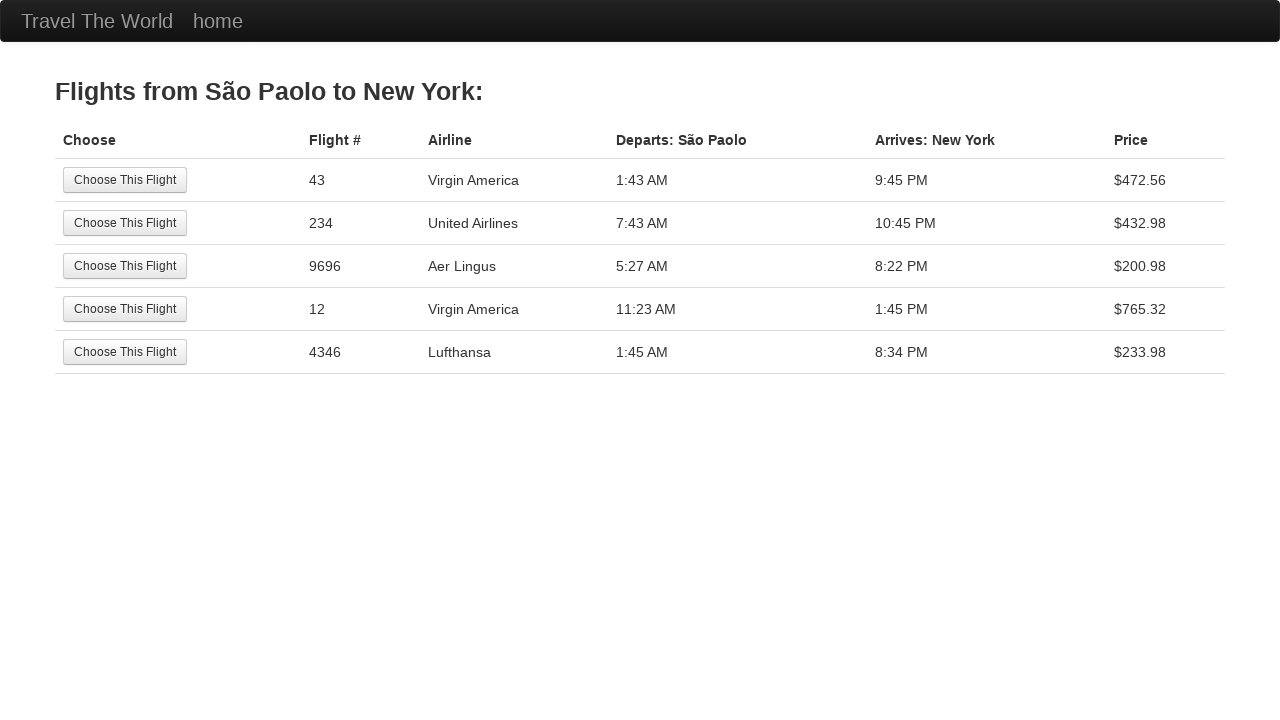

Flights listing page loaded with header visible
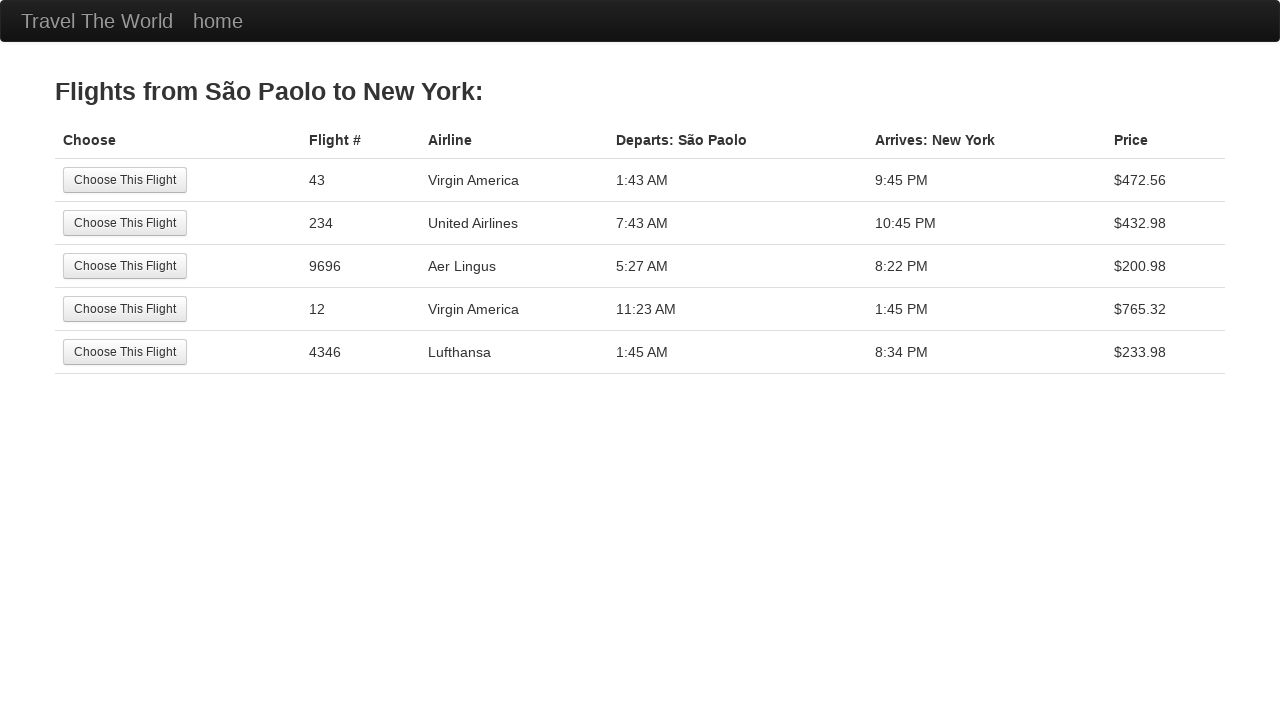

Selected first available flight option at (125, 180) on tr:nth-child(1) .btn
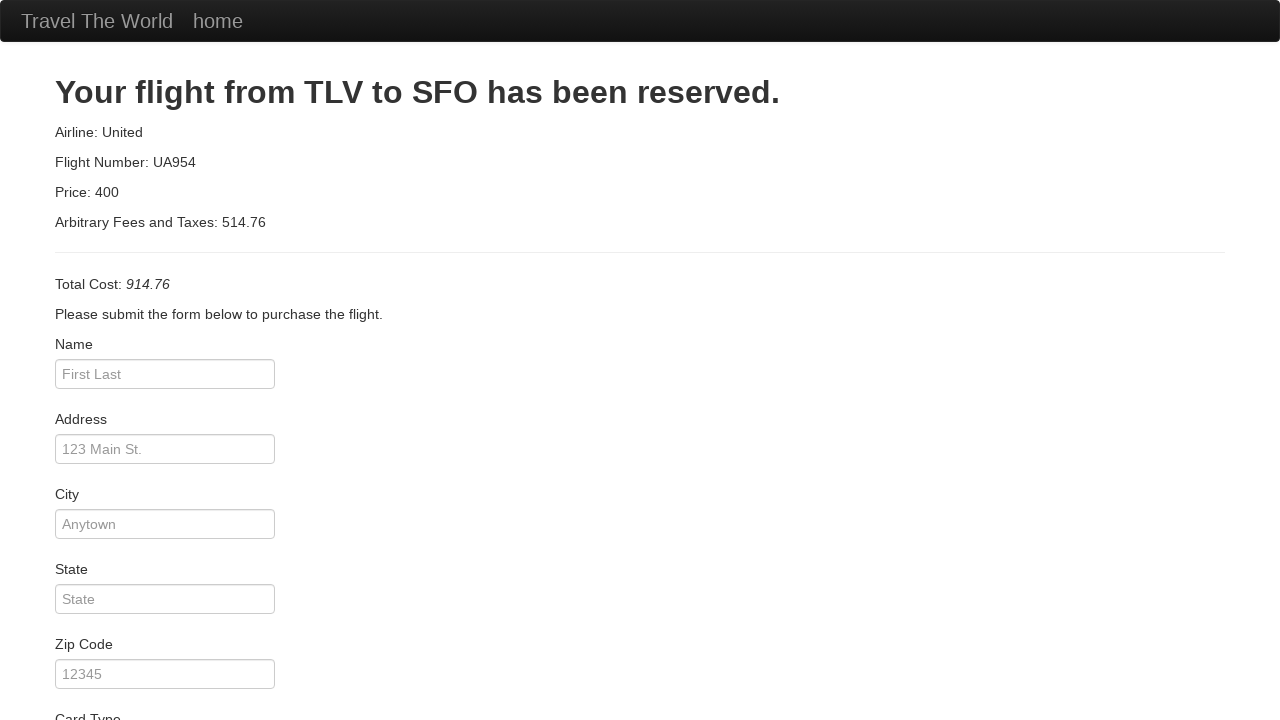

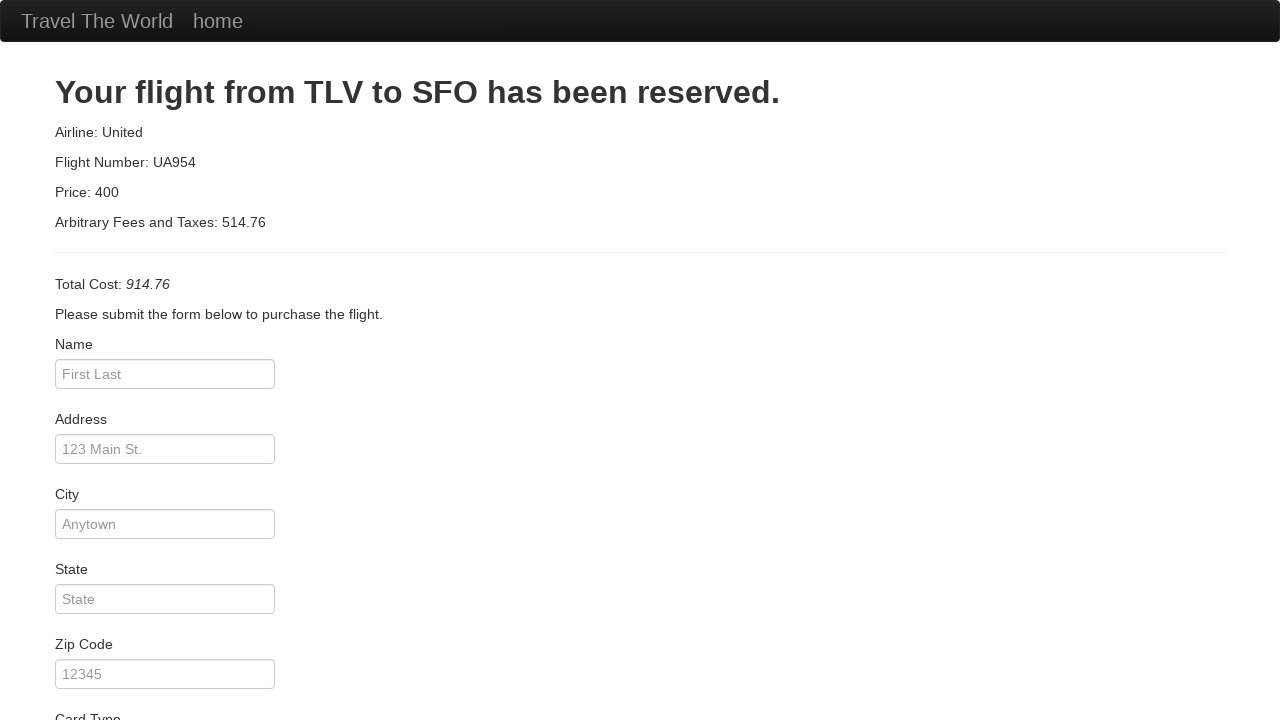